Tests marking individual todo items as complete by clicking their checkboxes.

Starting URL: https://demo.playwright.dev/todomvc

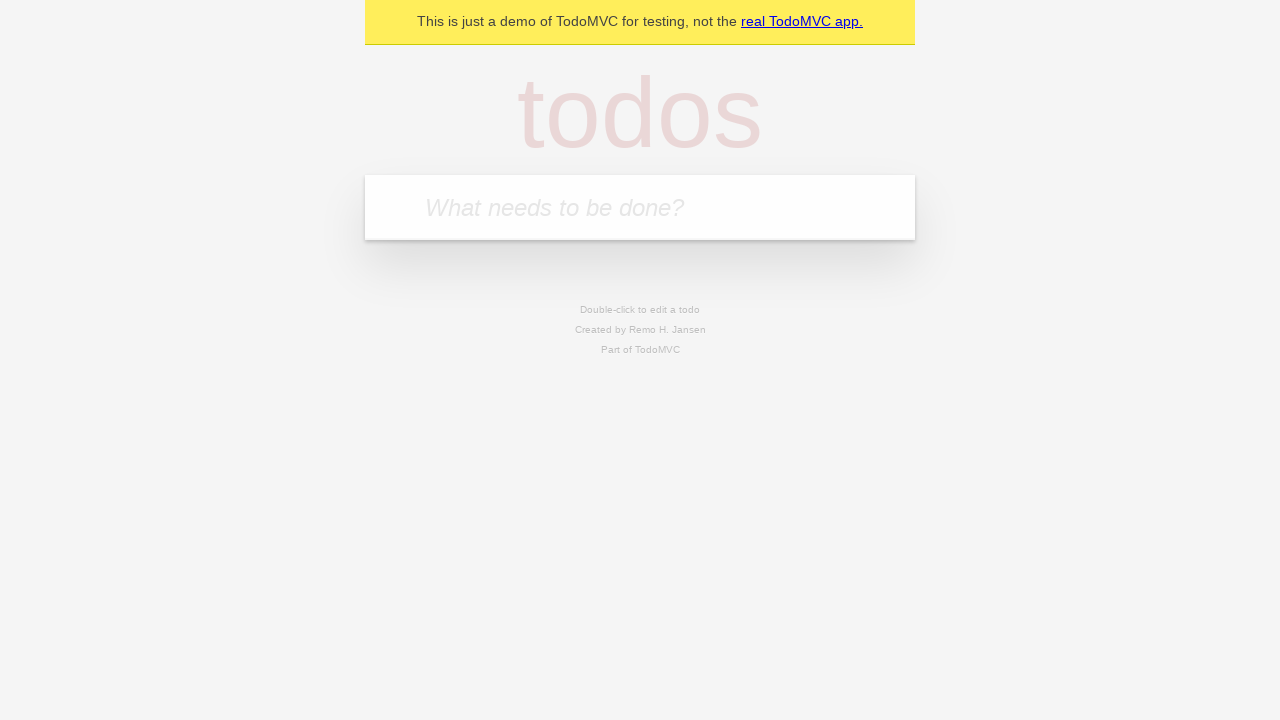

Filled input field with 'buy some cheese' on internal:attr=[placeholder="What needs to be done?"i]
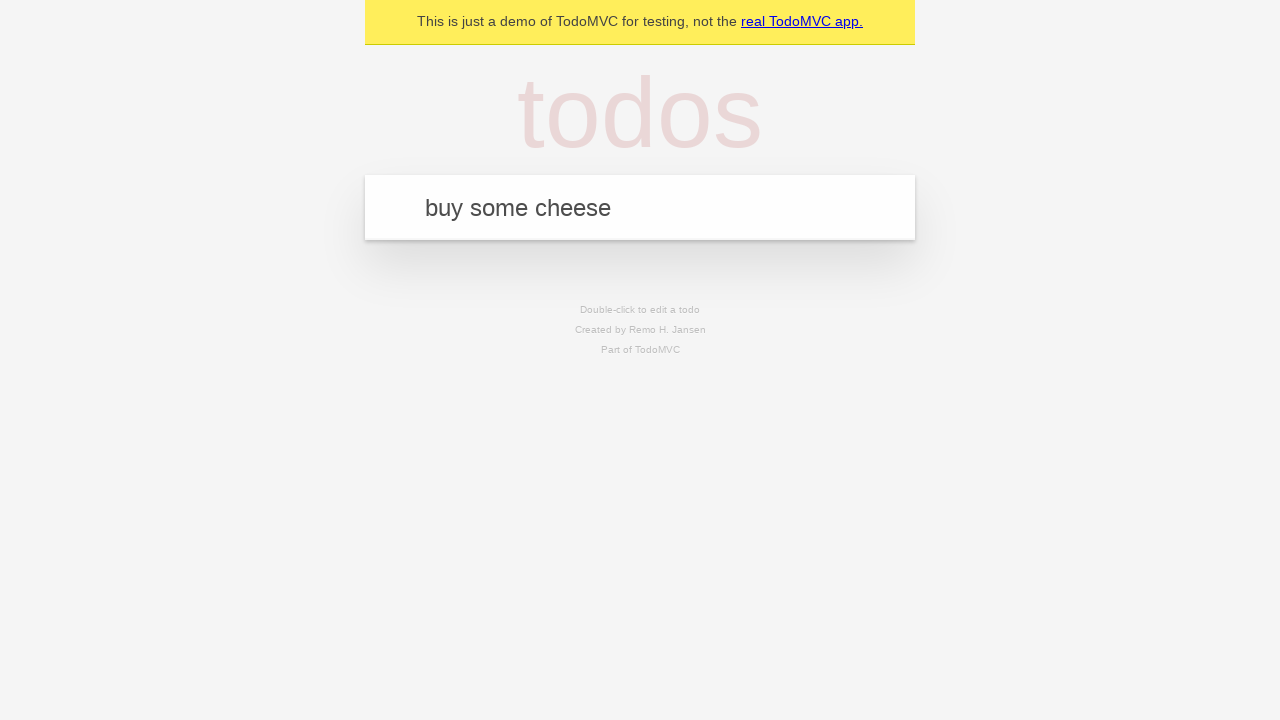

Pressed Enter to add first todo item on internal:attr=[placeholder="What needs to be done?"i]
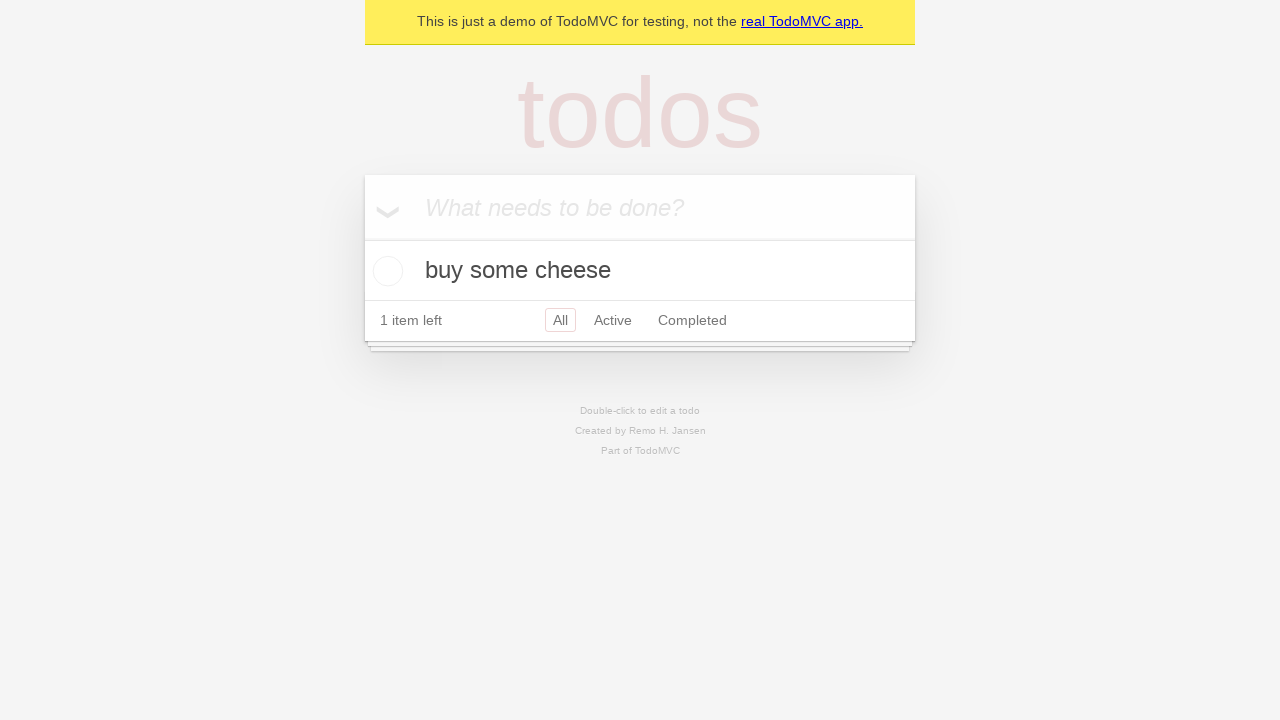

Filled input field with 'feed the cat' on internal:attr=[placeholder="What needs to be done?"i]
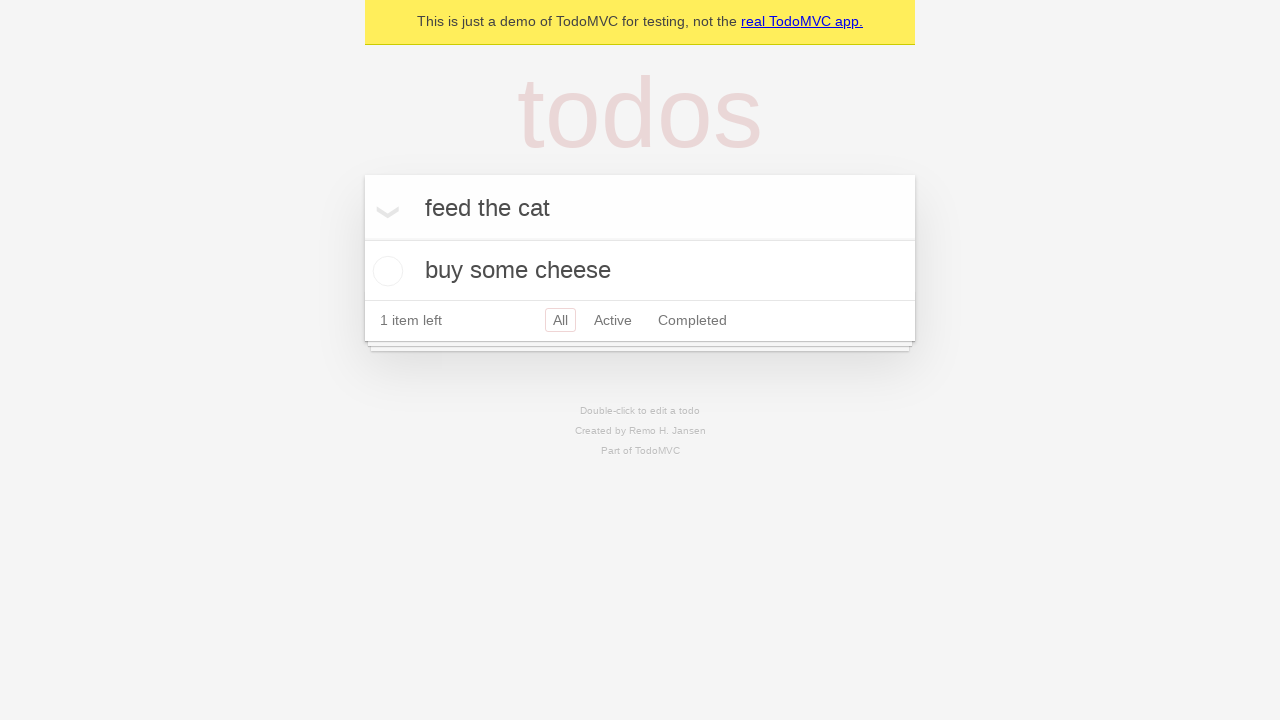

Pressed Enter to add second todo item on internal:attr=[placeholder="What needs to be done?"i]
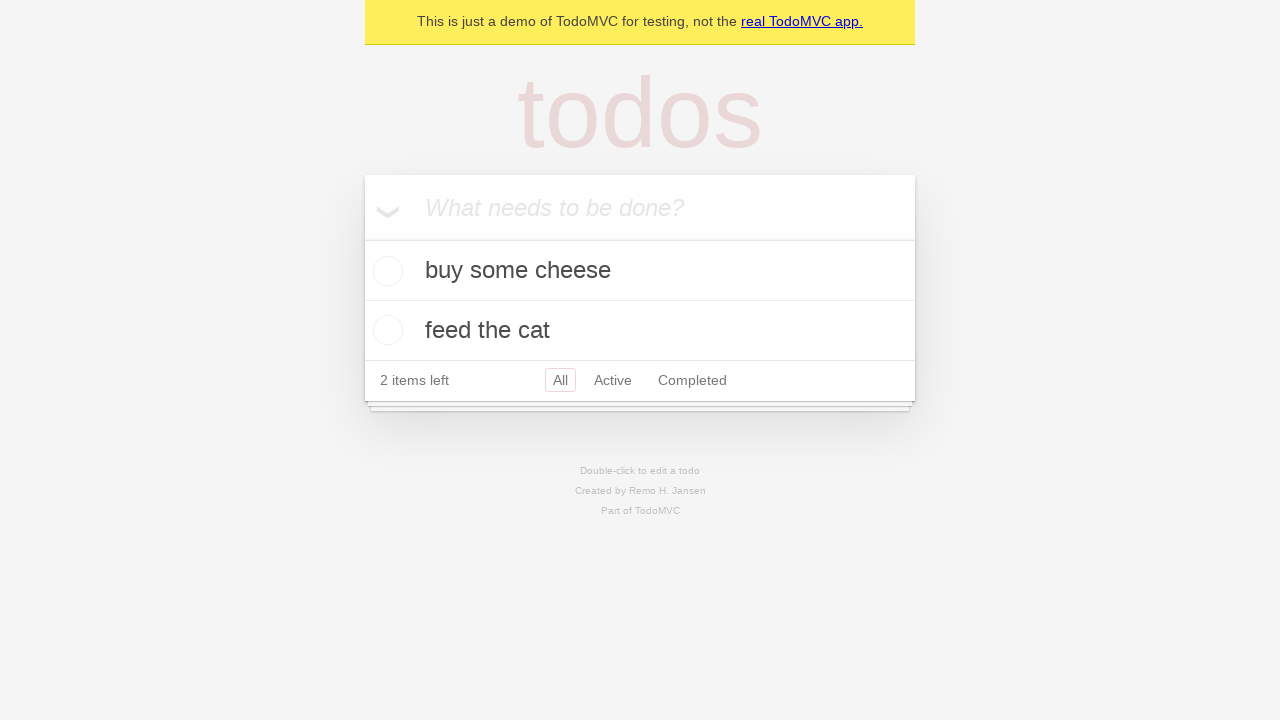

Marked first todo item 'buy some cheese' as complete at (385, 271) on internal:testid=[data-testid="todo-item"s] >> nth=0 >> internal:role=checkbox
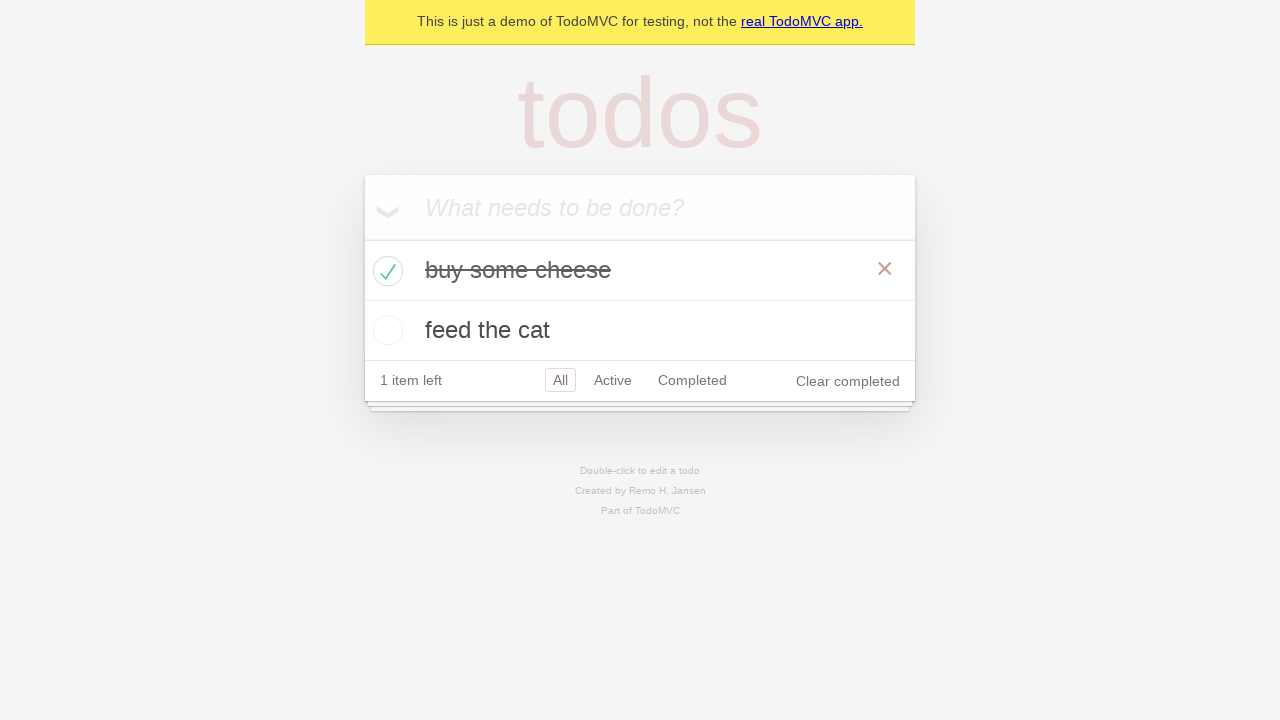

Marked second todo item 'feed the cat' as complete at (385, 330) on internal:testid=[data-testid="todo-item"s] >> nth=1 >> internal:role=checkbox
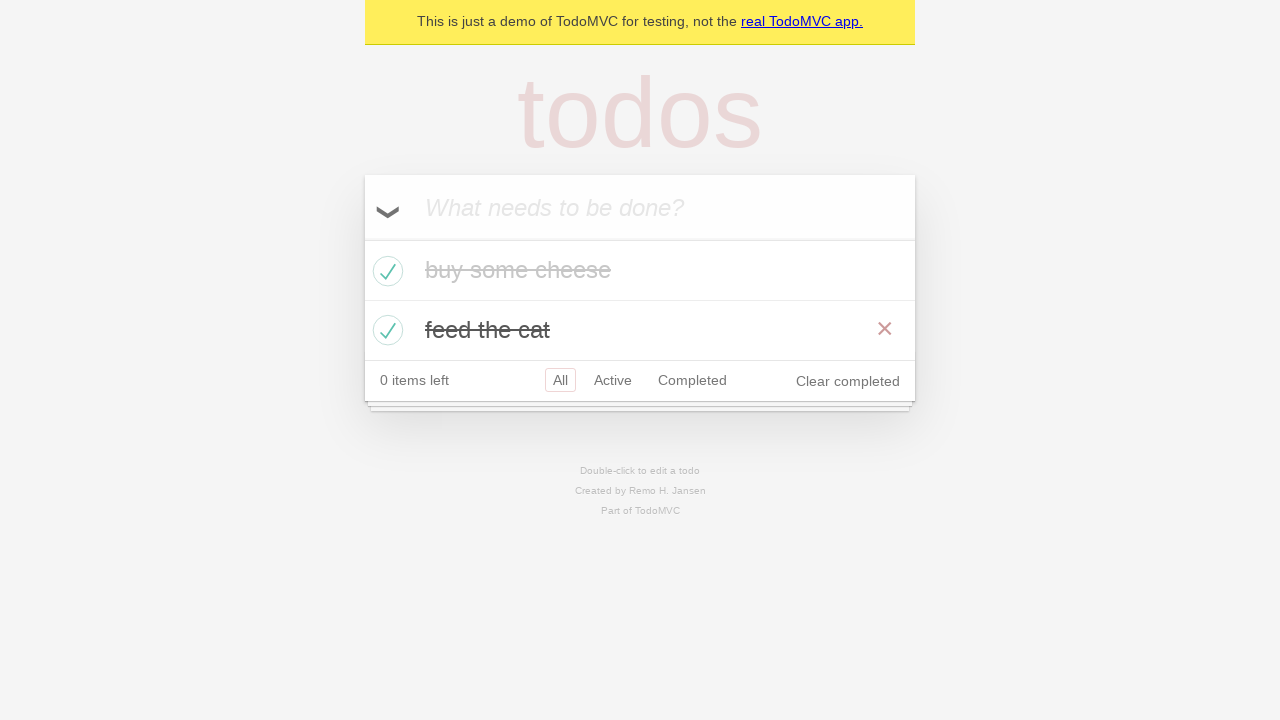

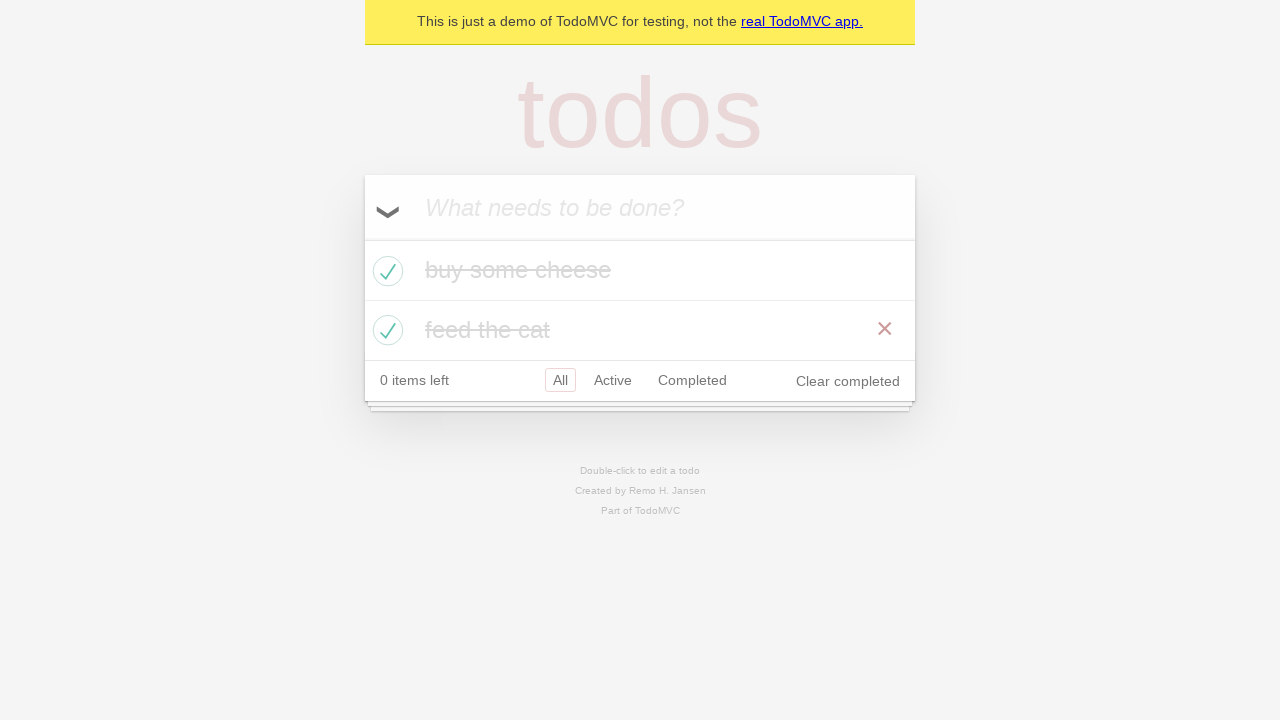